Clicks on the Best Buy Outlet link and interacts with button elements on the Best Buy website

Starting URL: https://www.bestbuy.com/?intl=nosplash

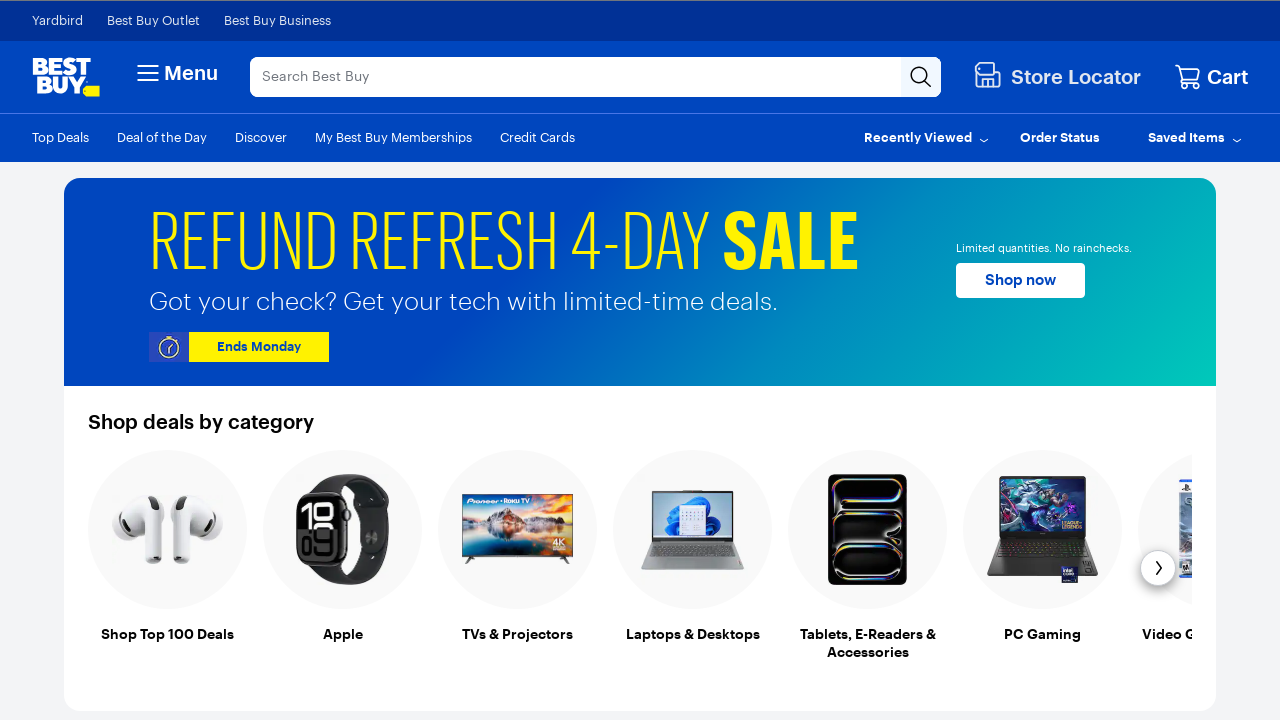

Waited for Best Buy homepage to load
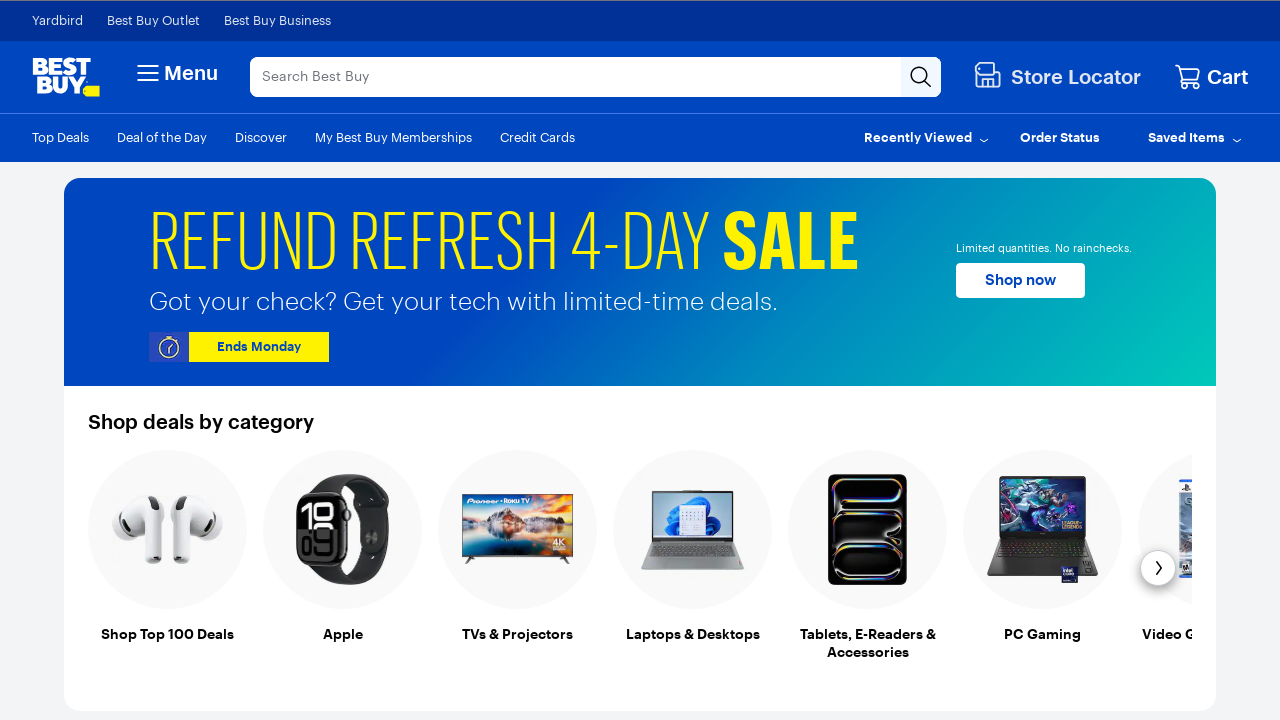

Clicked on Best Buy Outlet link at (154, 21) on xpath=//a[contains(text(),'Best Buy Outlet')]
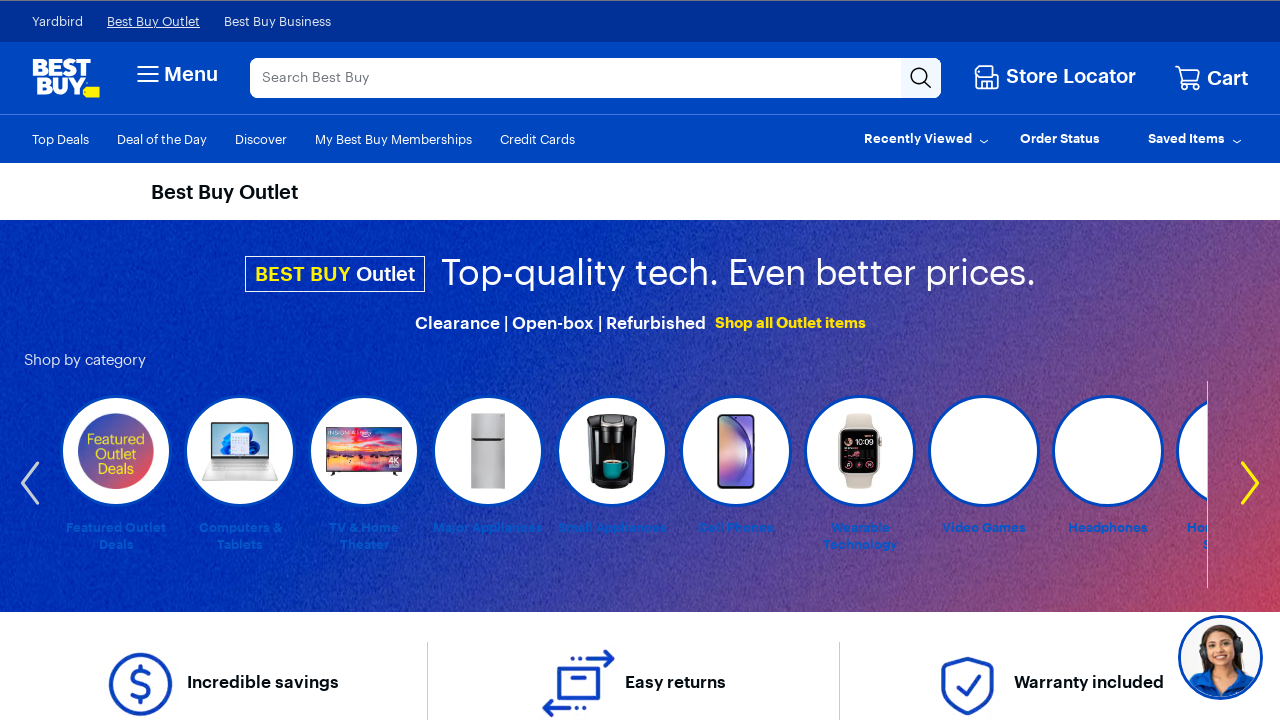

Waited for navigation to Best Buy Outlet page
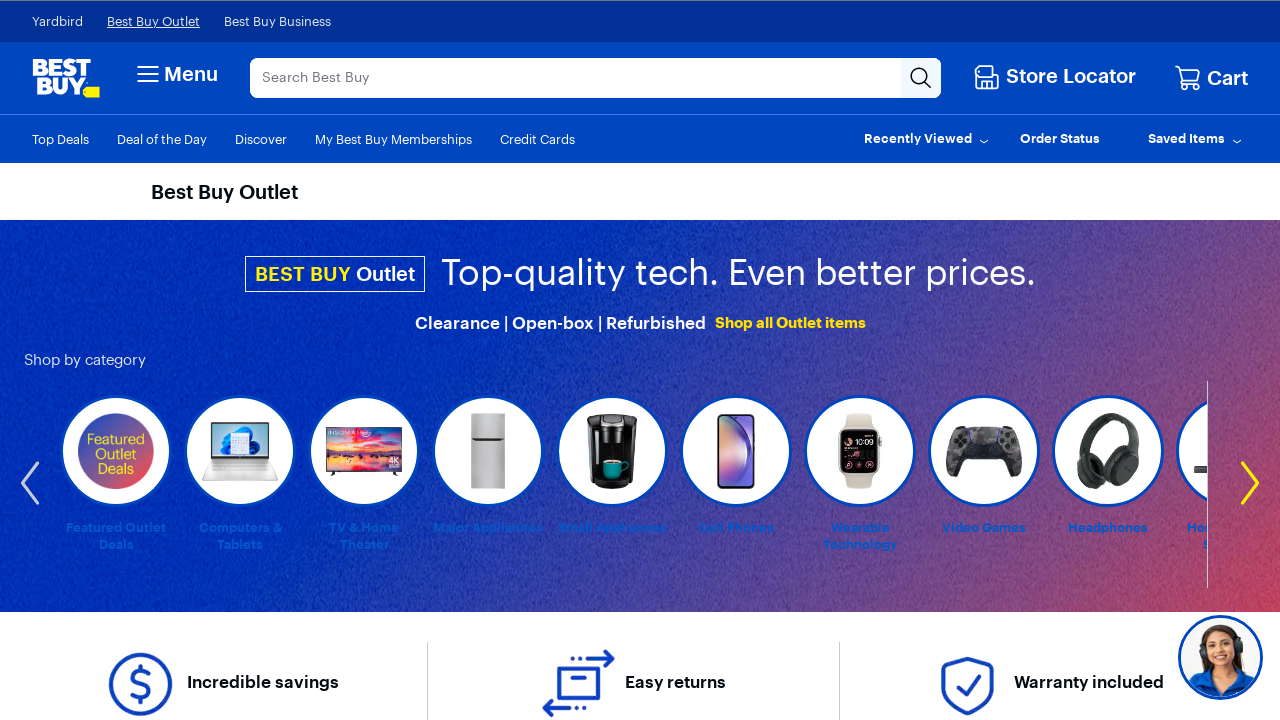

Retrieved text content from button element
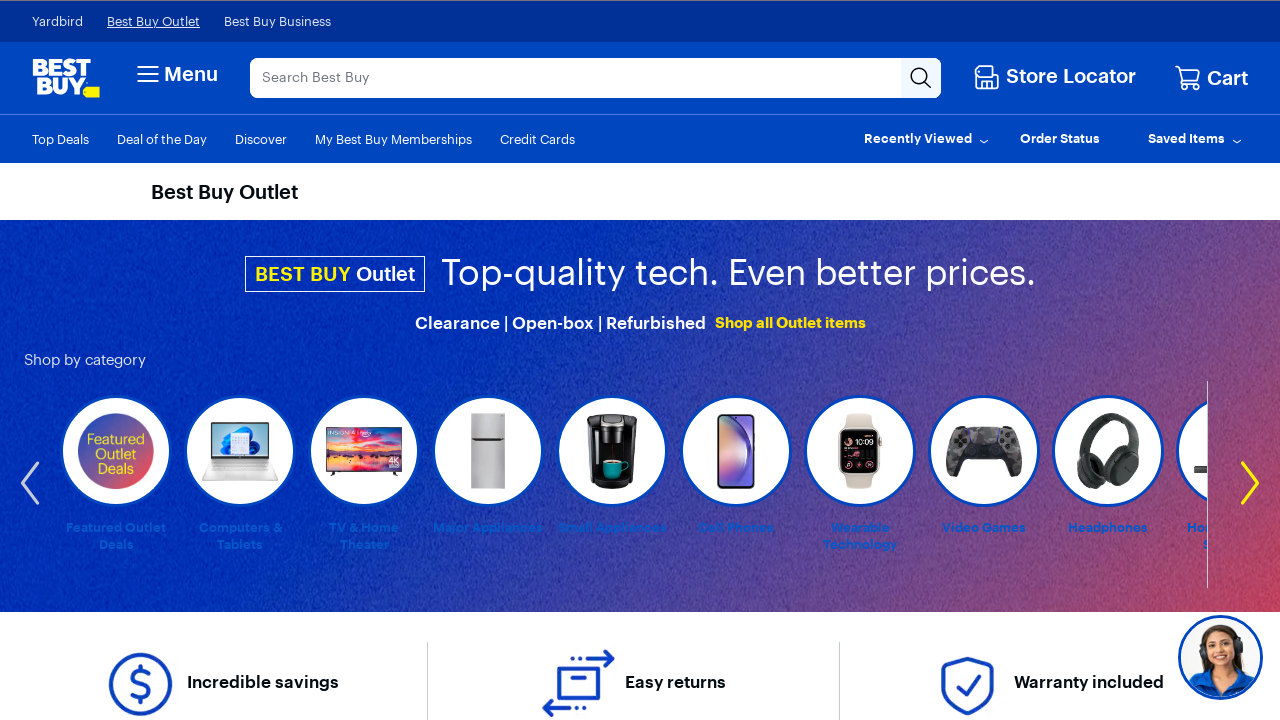

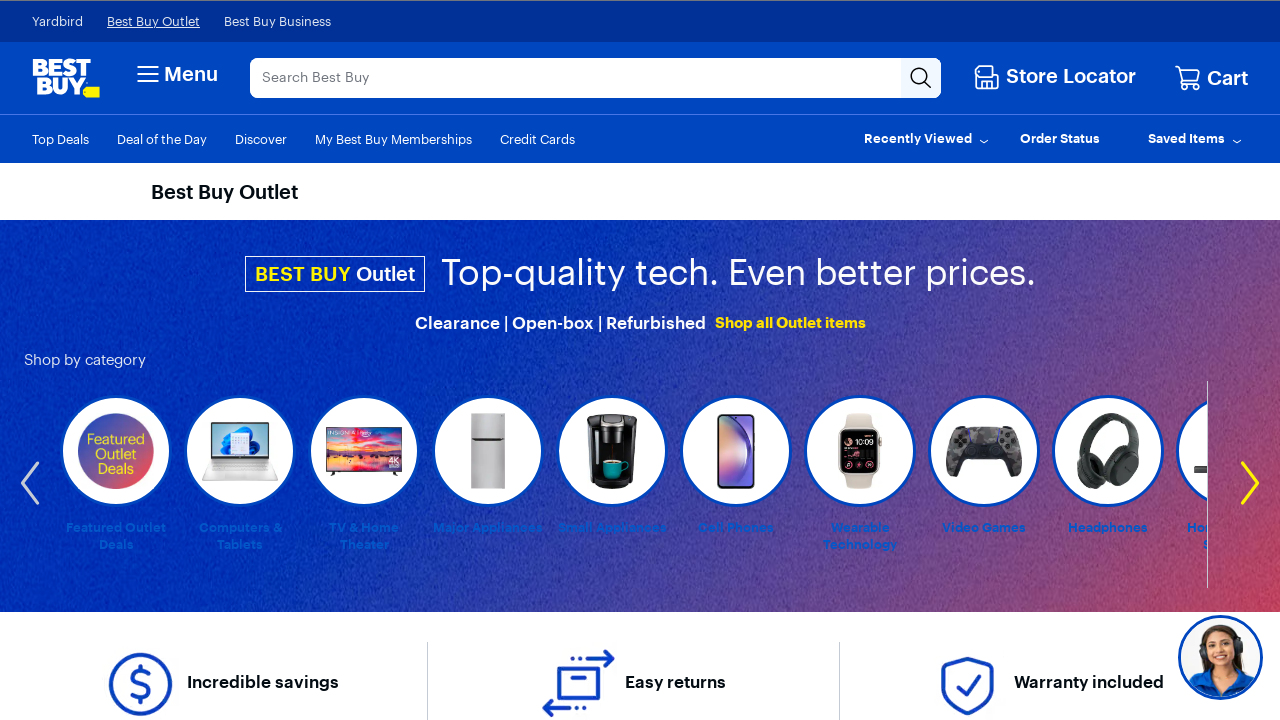